Selects "Hyundai" option from a multi-select dropdown box

Starting URL: http://omayo.blogspot.com/

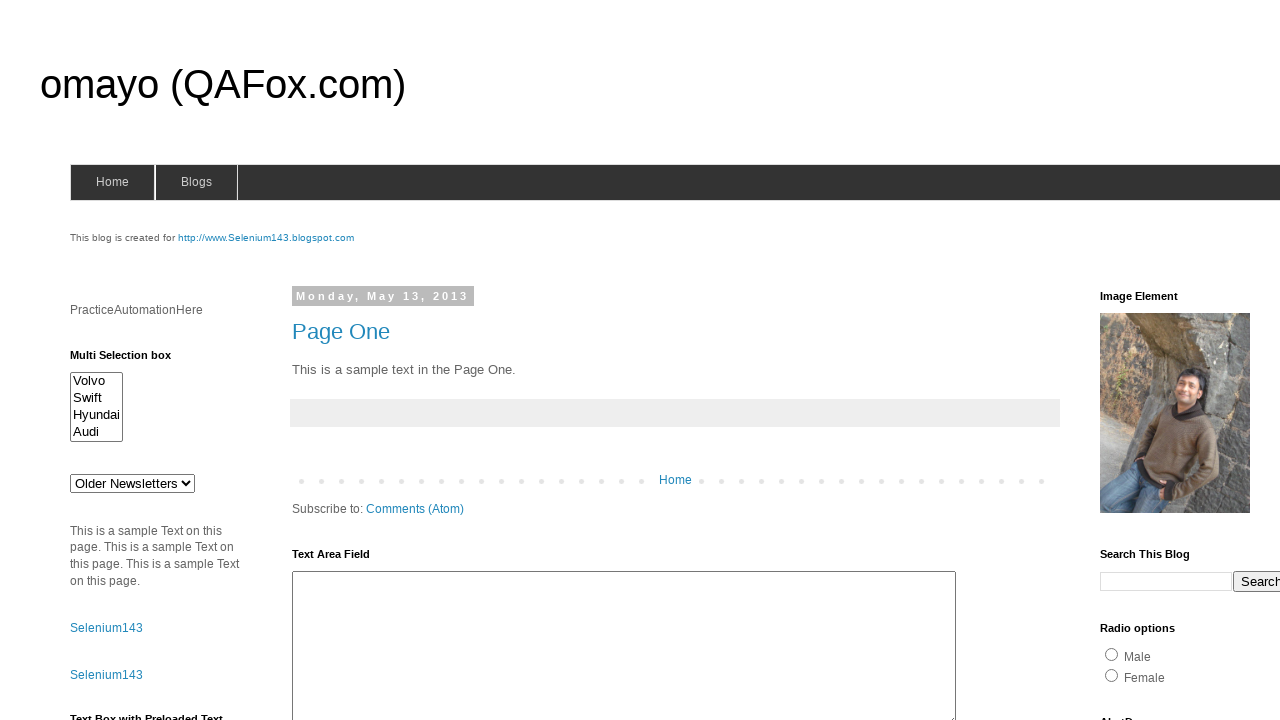

Navigated to http://omayo.blogspot.com/
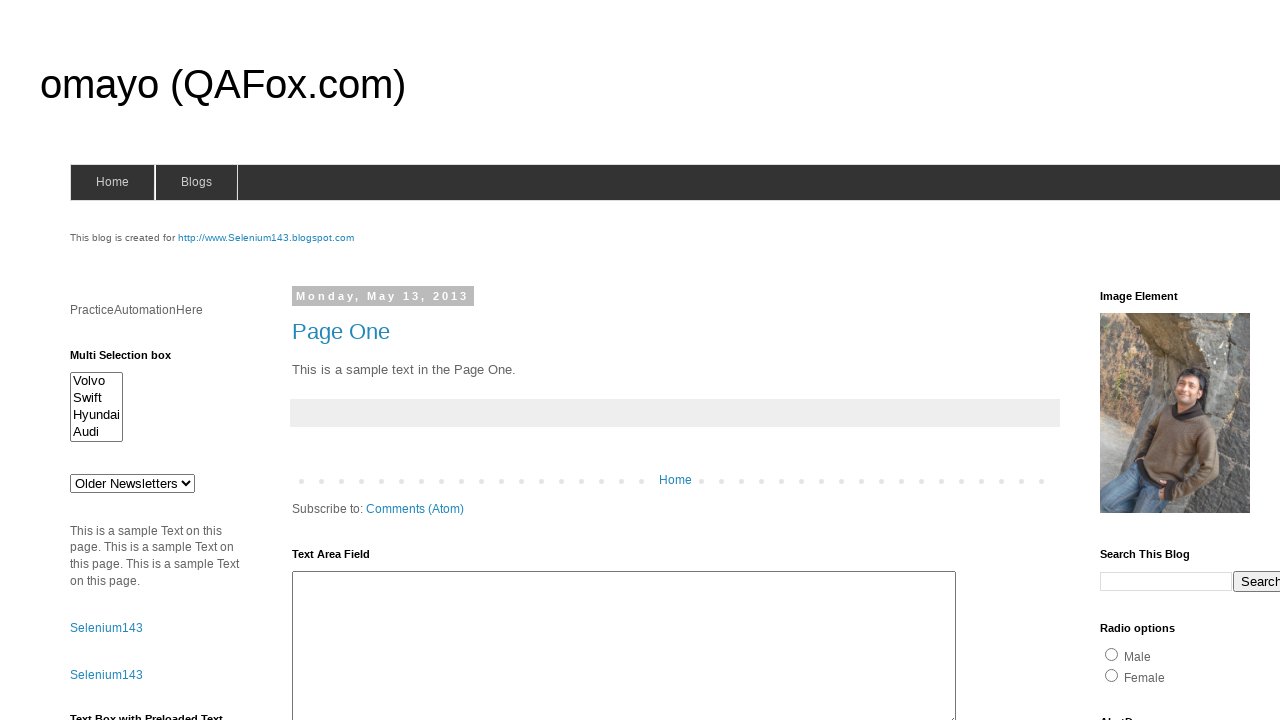

Selected 'Hyundai' option from multi-select dropdown box on select#multiselect1
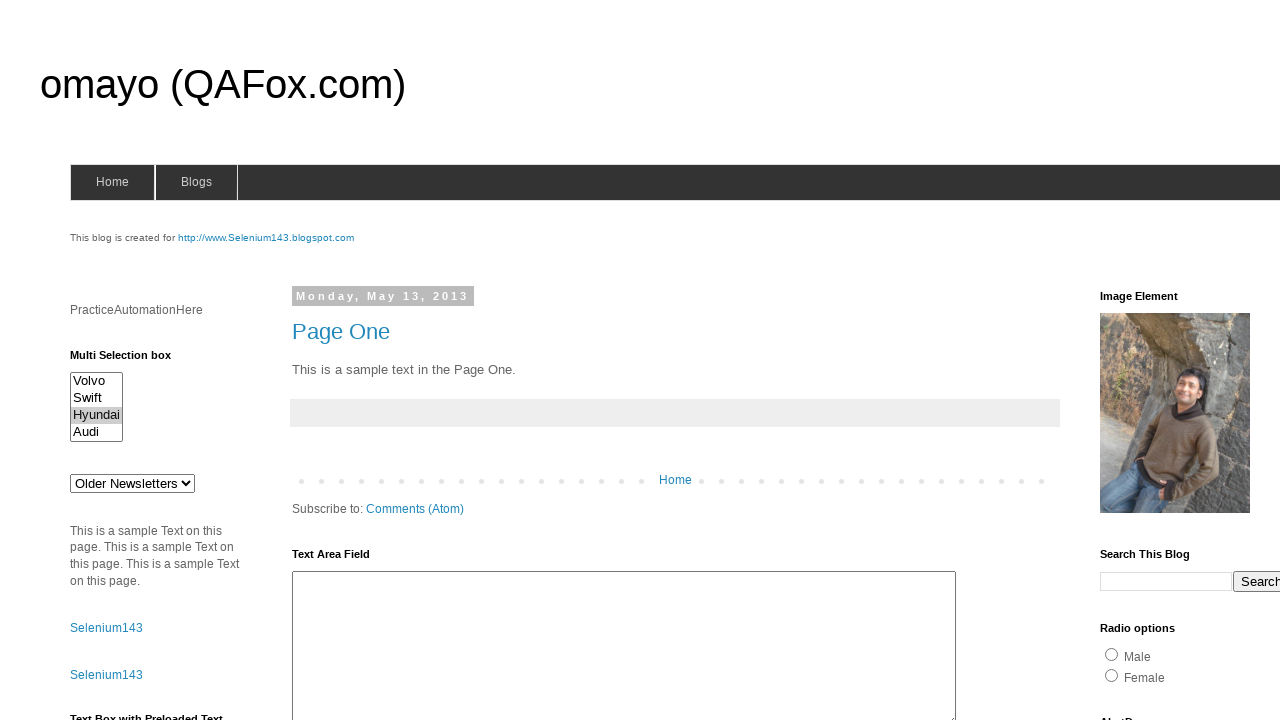

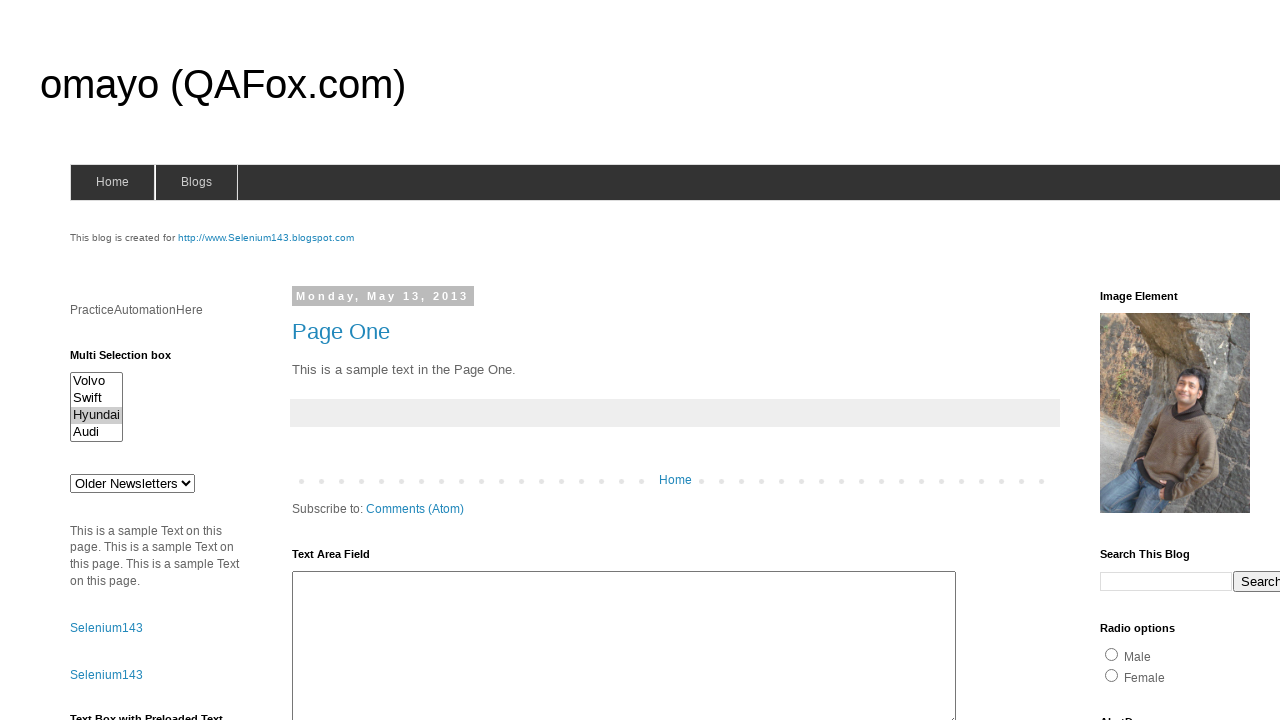